Tests a mathematical calculation form by reading two numbers from the page, computing their sum, selecting the result from a dropdown menu, and submitting the form.

Starting URL: http://suninjuly.github.io/selects1.html

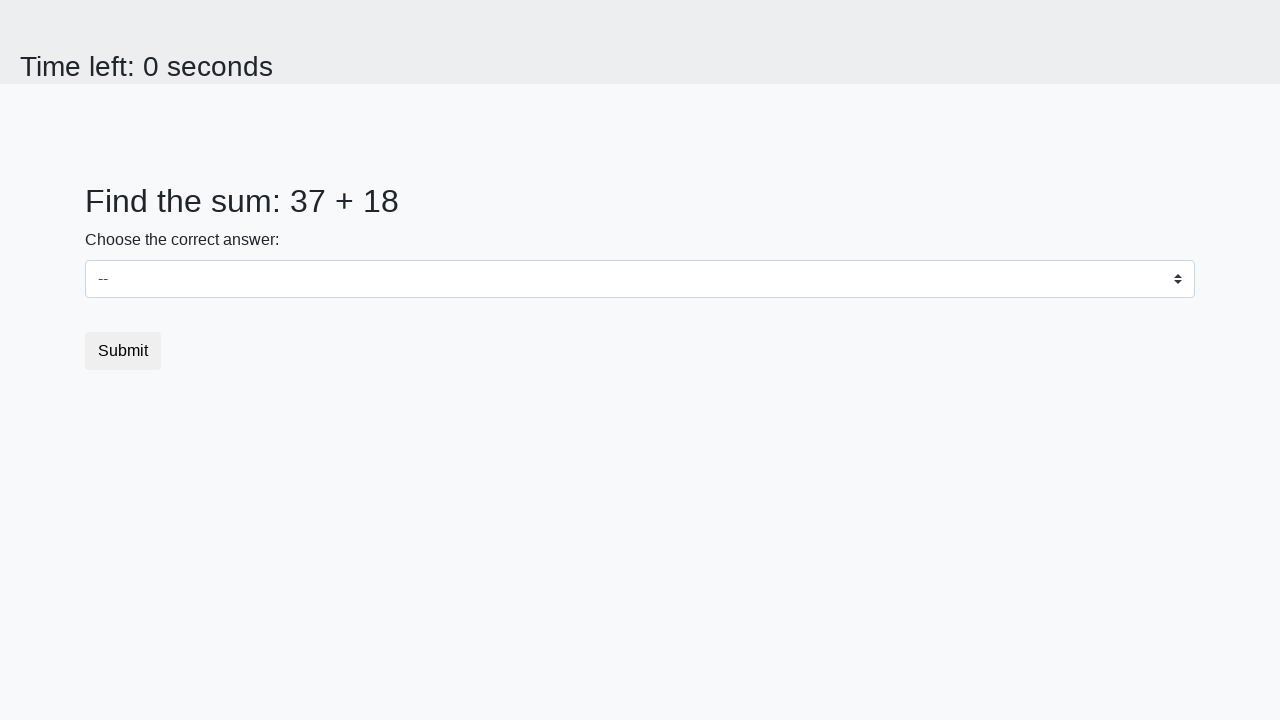

Retrieved first number from #num1 element
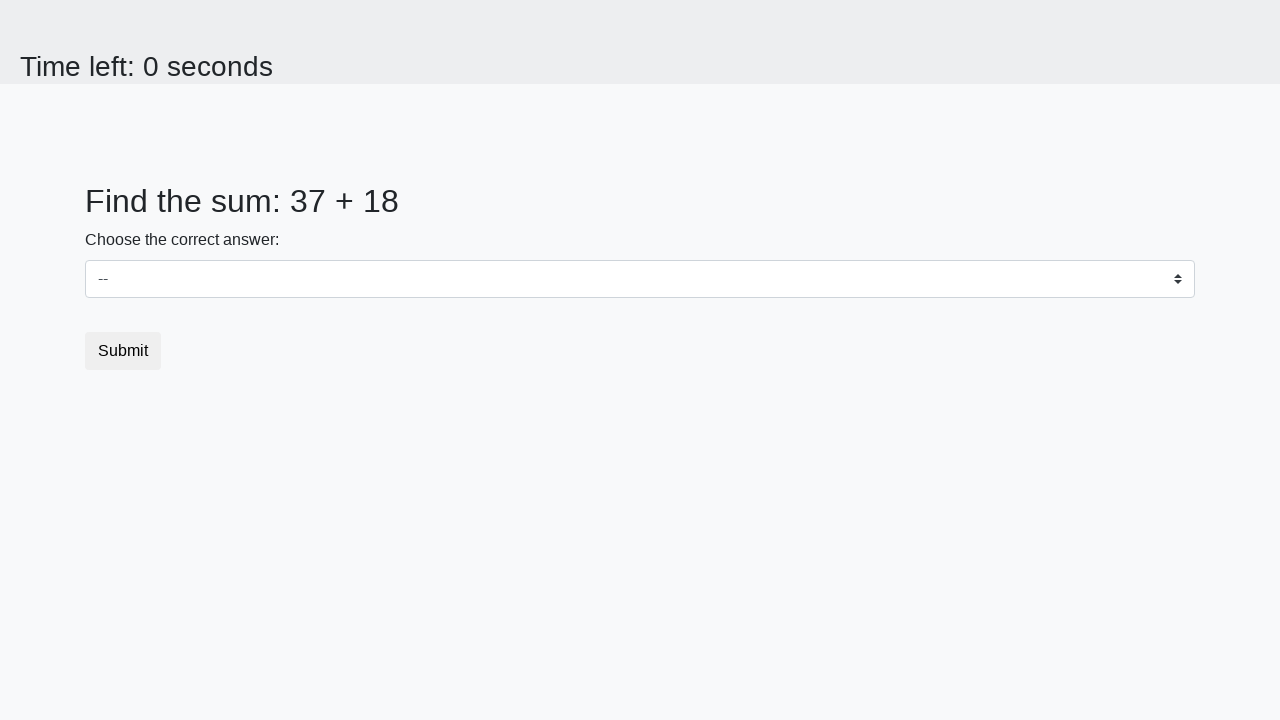

Retrieved second number from #num2 element
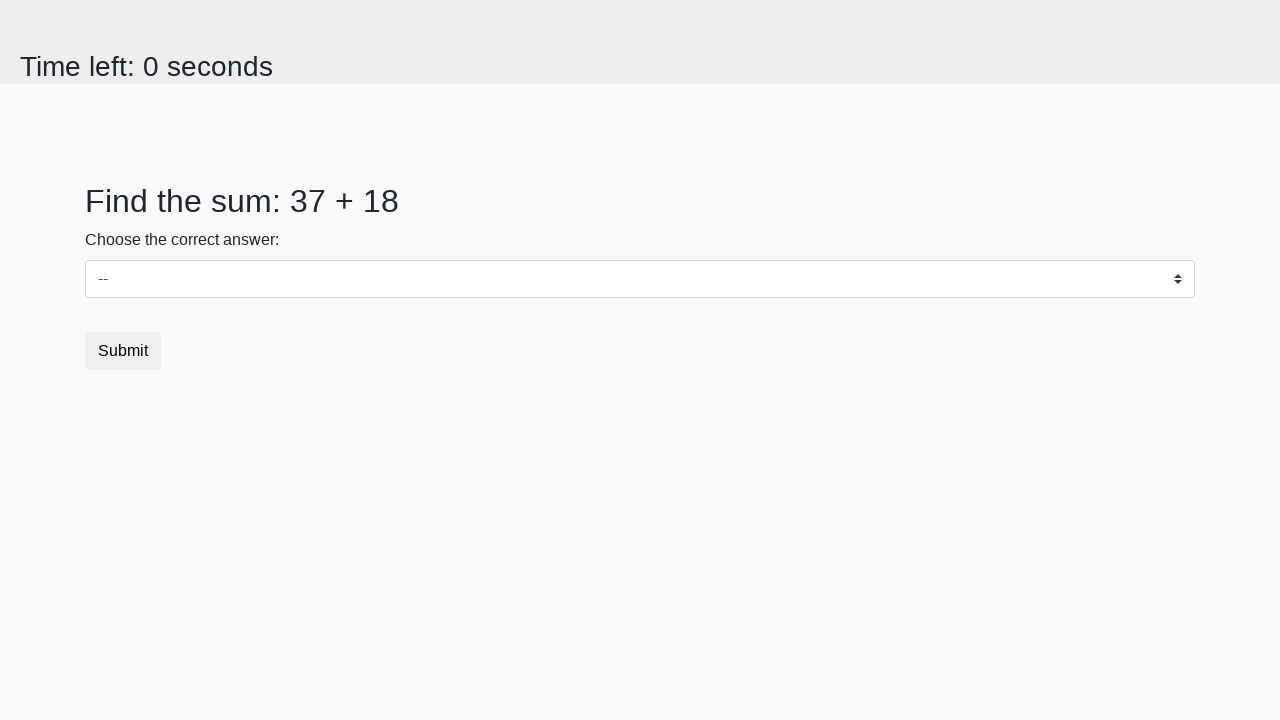

Calculated sum of 37 + 18 = 55
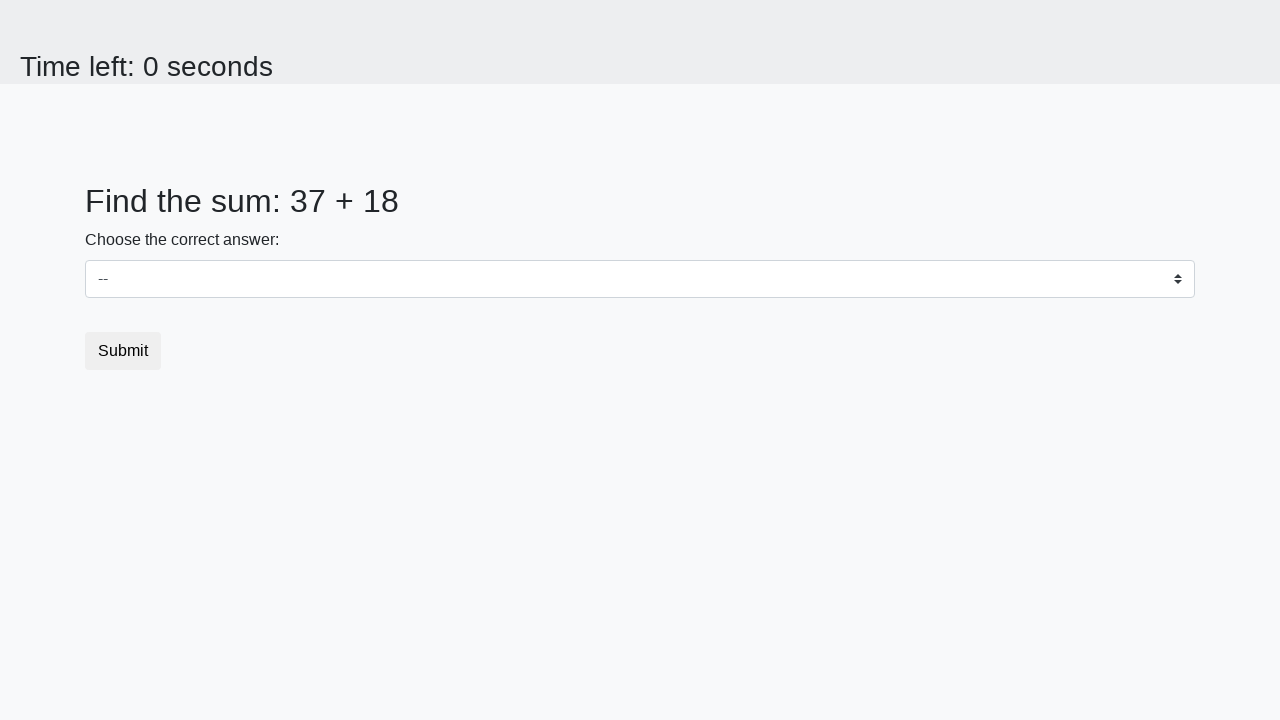

Selected value '55' from dropdown menu on select
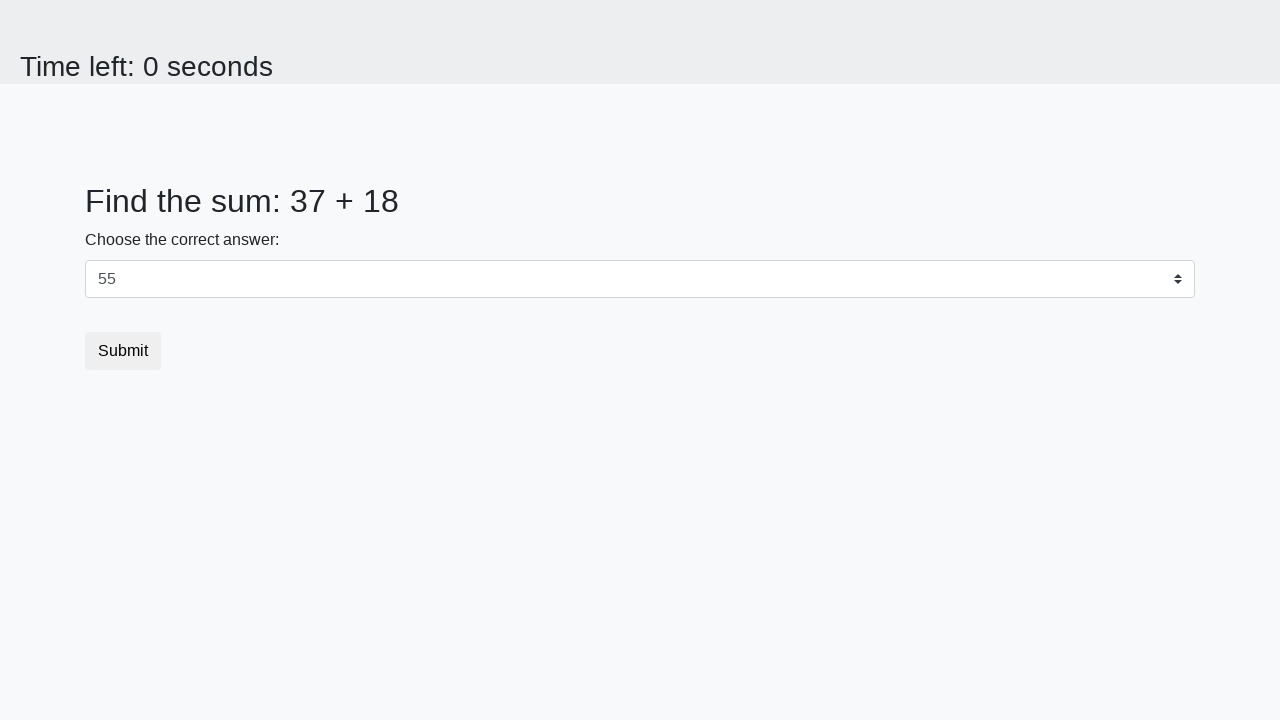

Clicked submit button to complete form at (123, 351) on button.btn
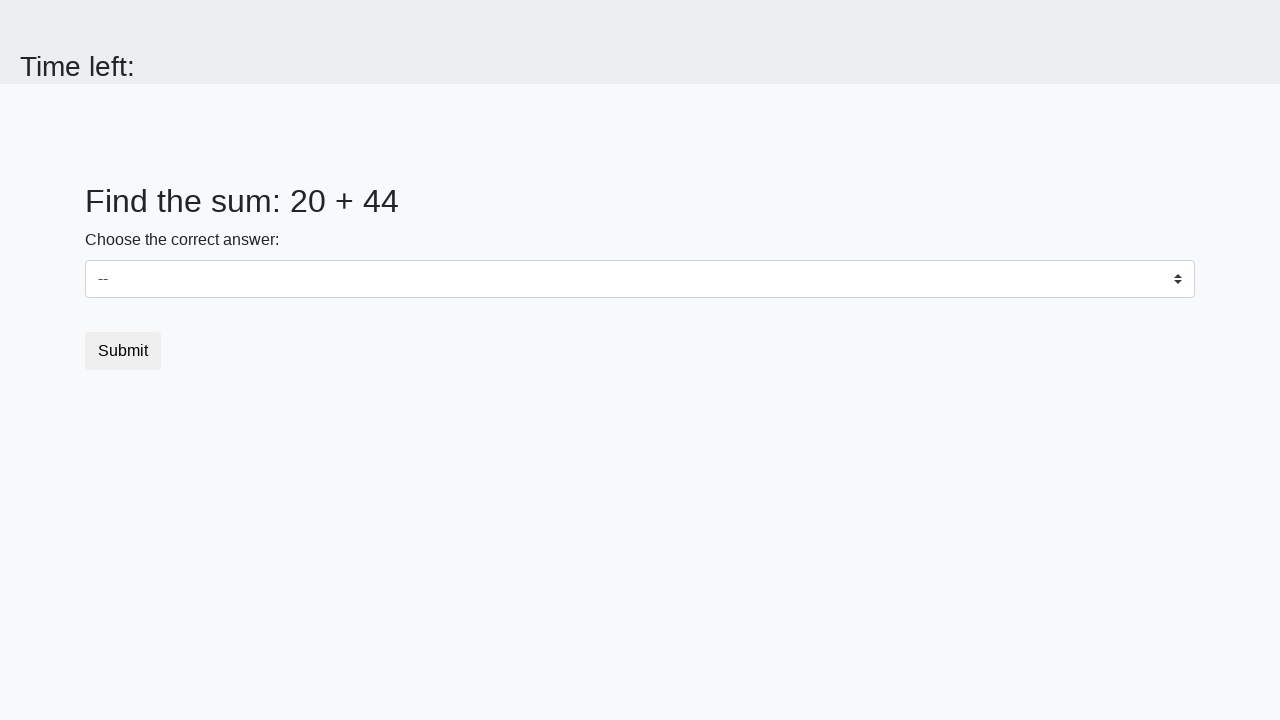

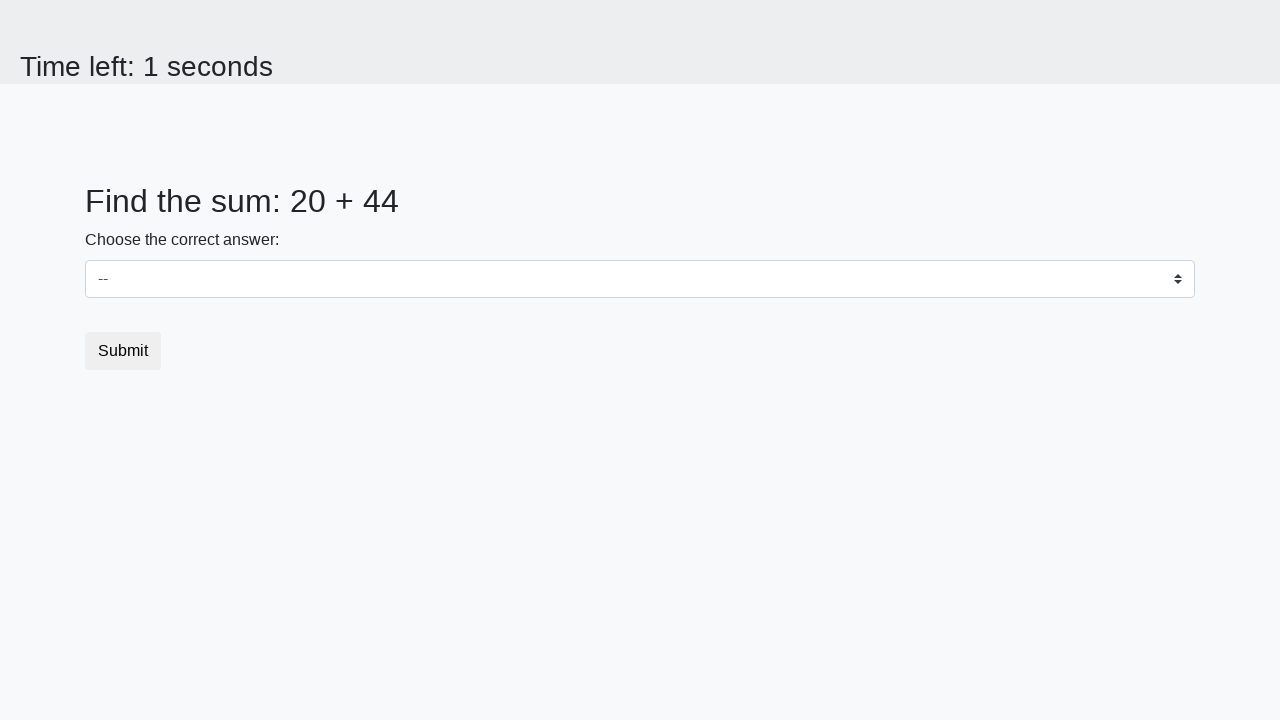